Tests handling of a prompt alert by clicking a button to trigger the prompt, entering text into it, and accepting it

Starting URL: https://demoqa.com/alerts

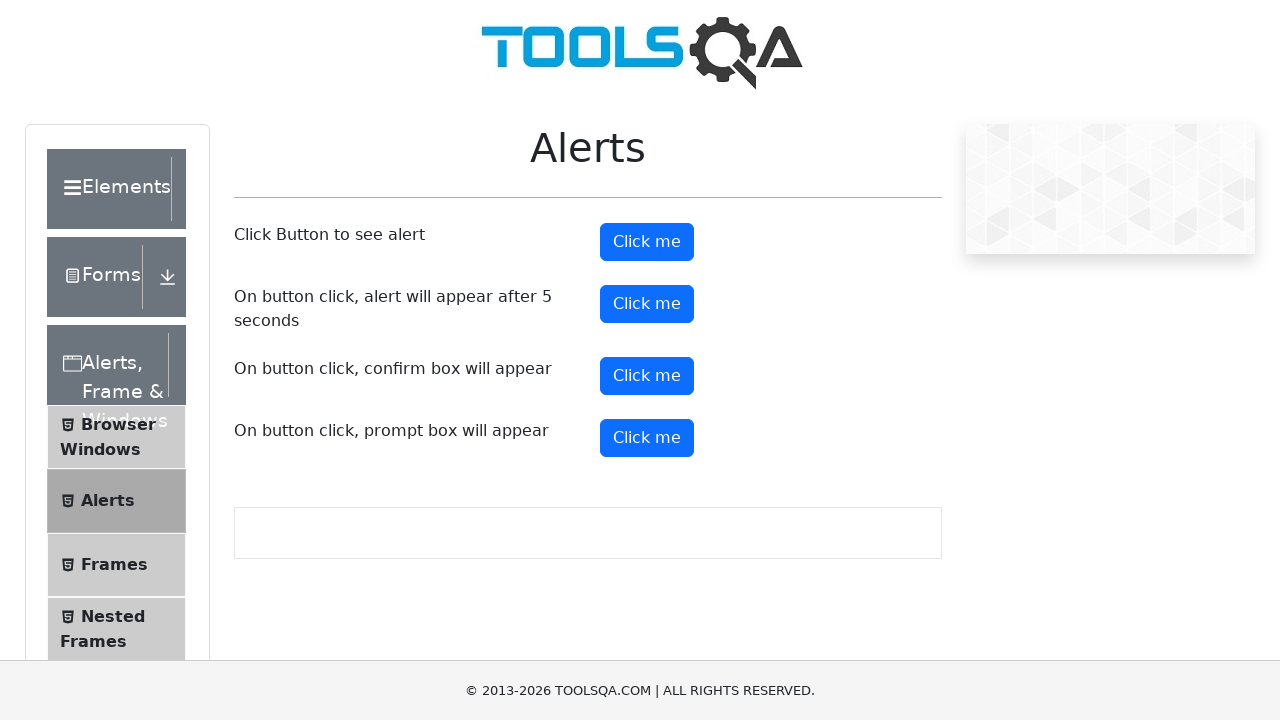

Clicked prompt button to trigger alert at (647, 438) on #promtButton
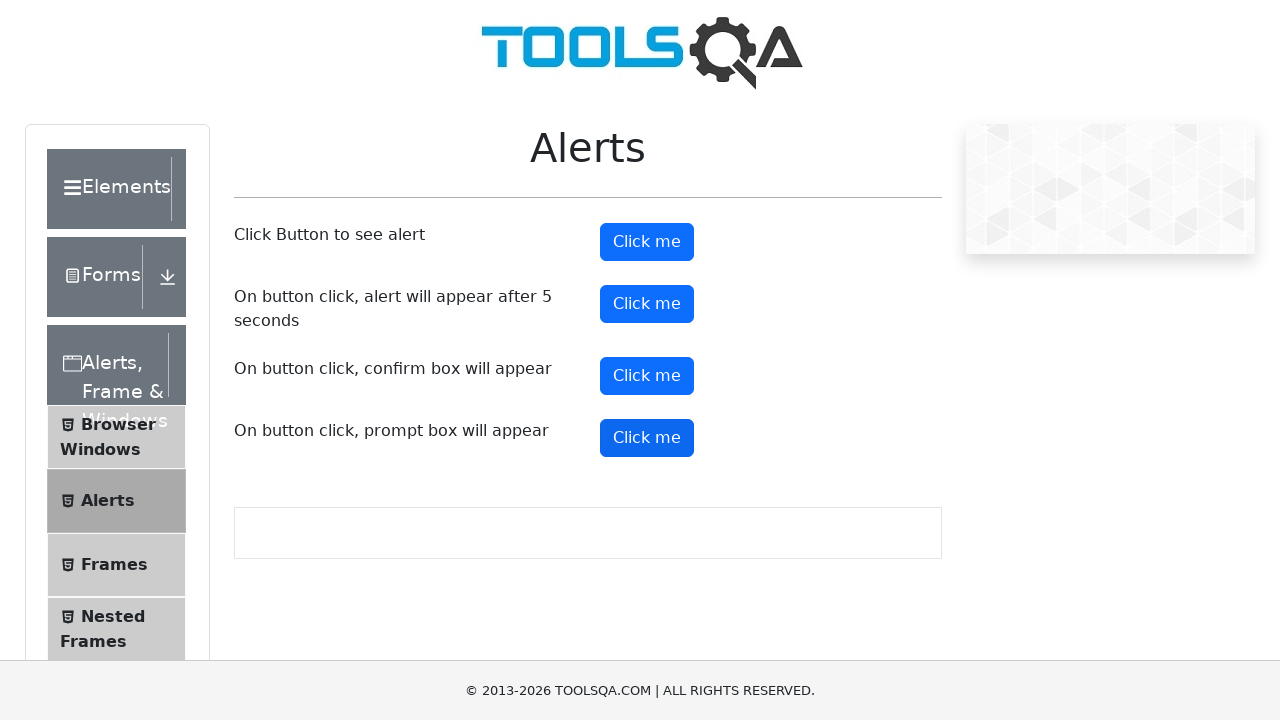

Set up dialog handler to accept prompt with text 'John Smith'
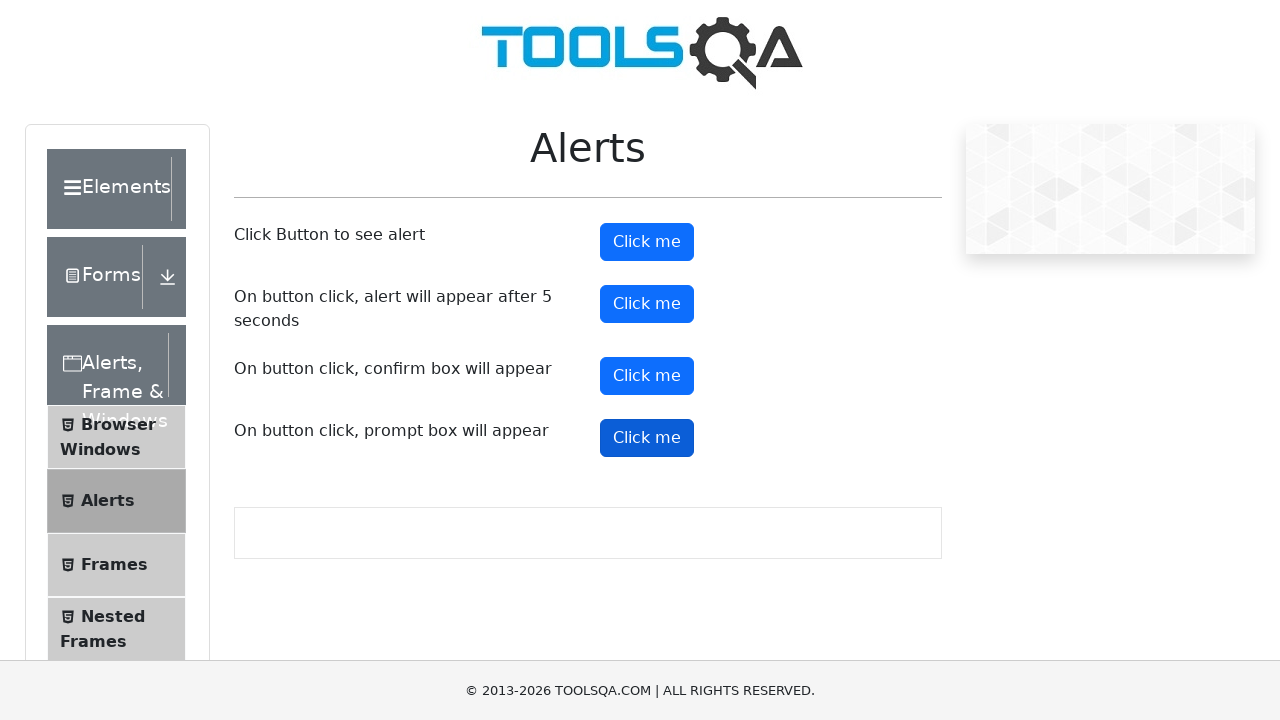

Clicked prompt button again to trigger alert with handler active at (647, 438) on #promtButton
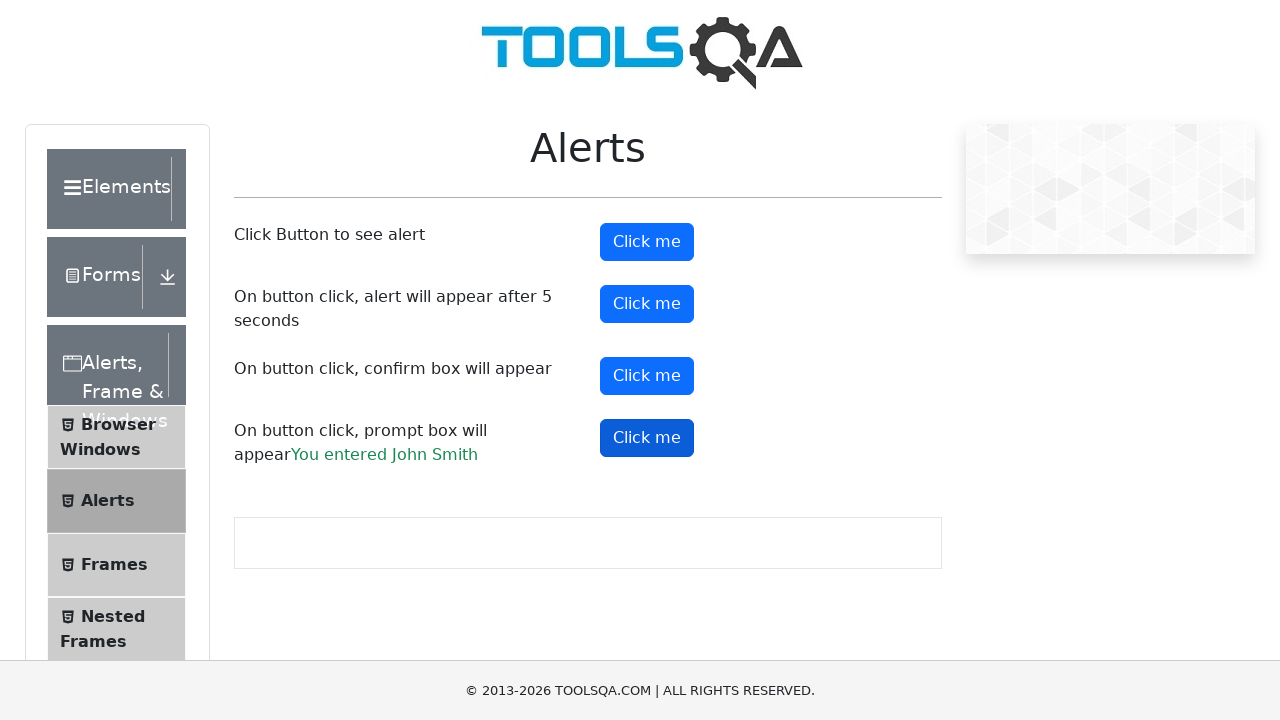

Waited for prompt dialog to be handled
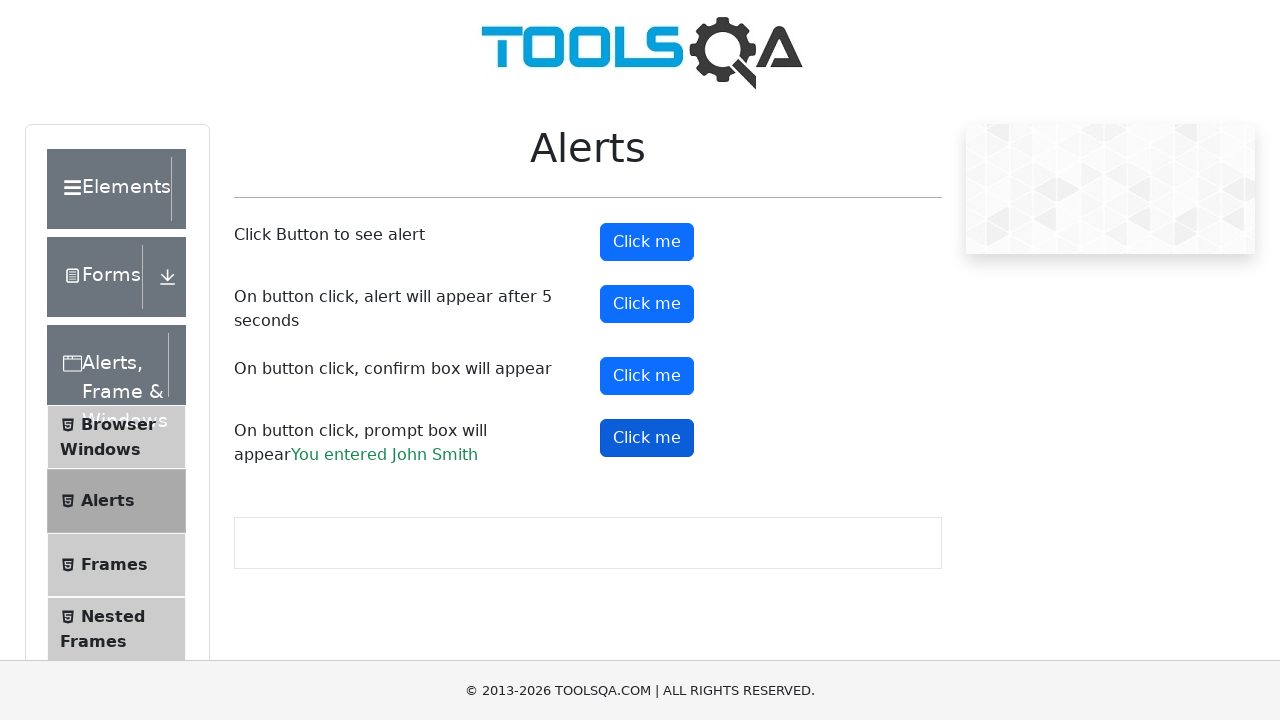

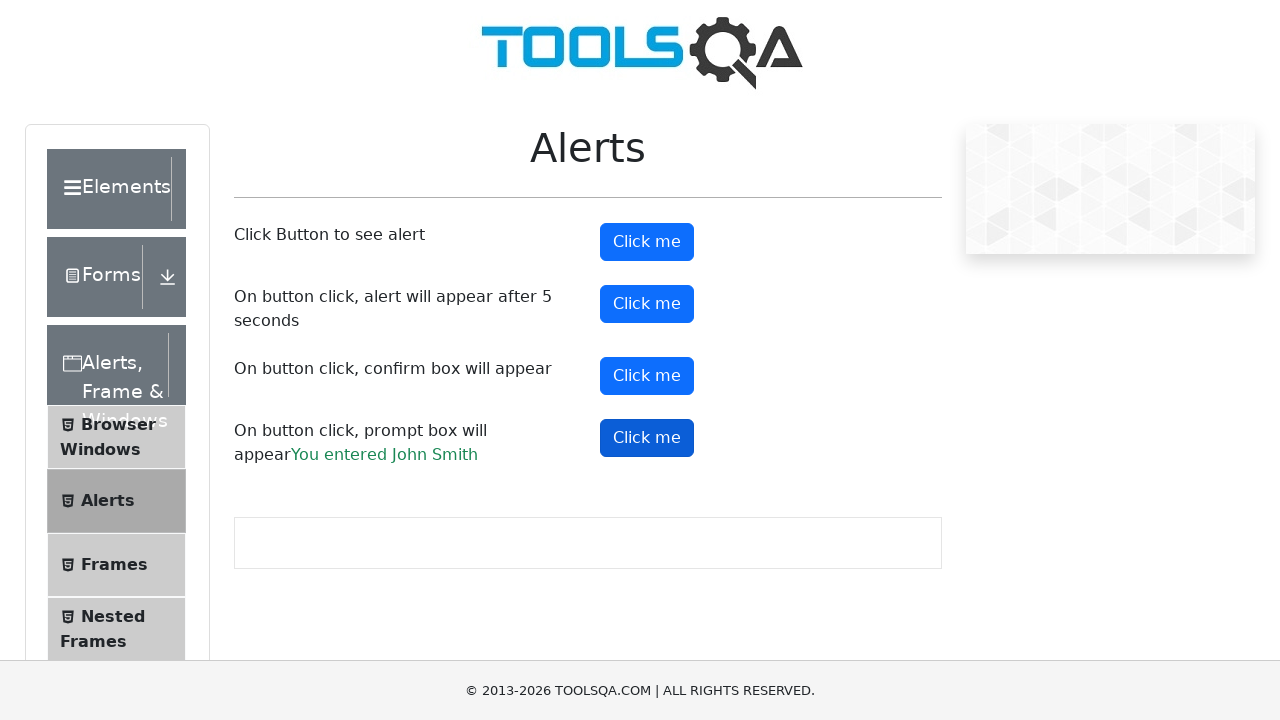